Tests multiple checkbox functionality by finding all checkboxes on the page and clicking each one to select them

Starting URL: https://rahulshettyacademy.com/AutomationPractice/

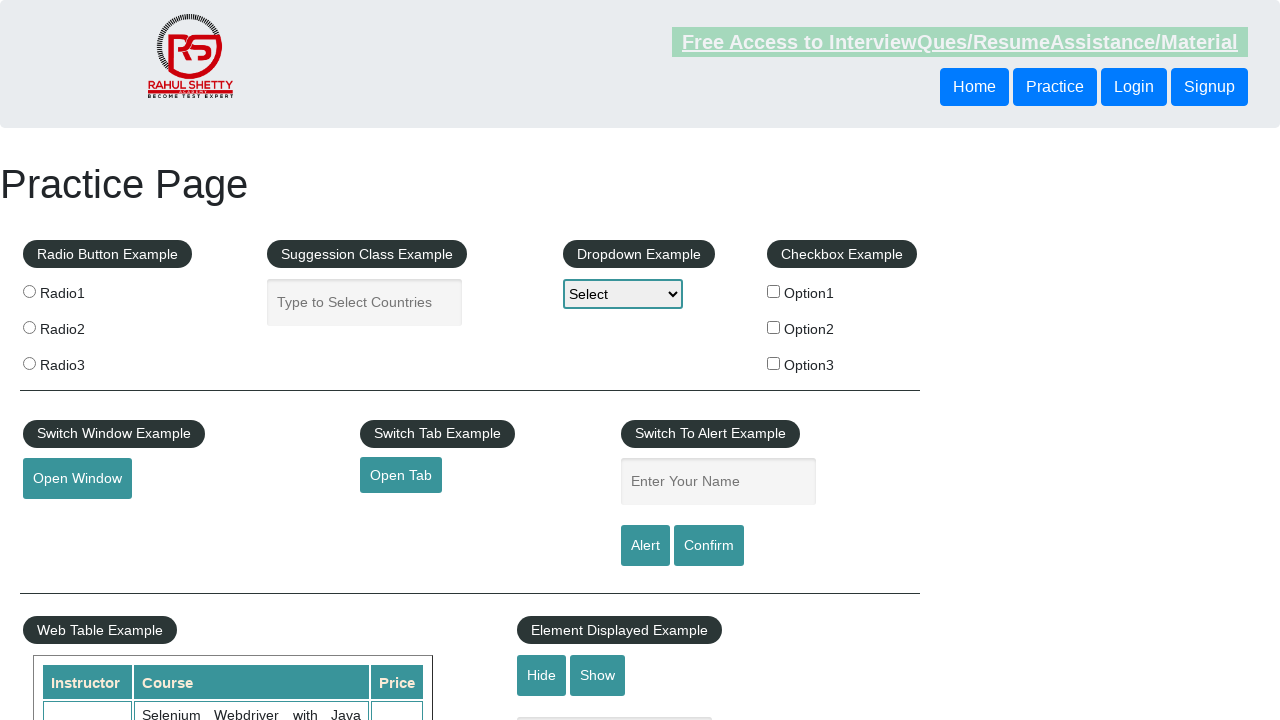

Located all checkboxes on the page
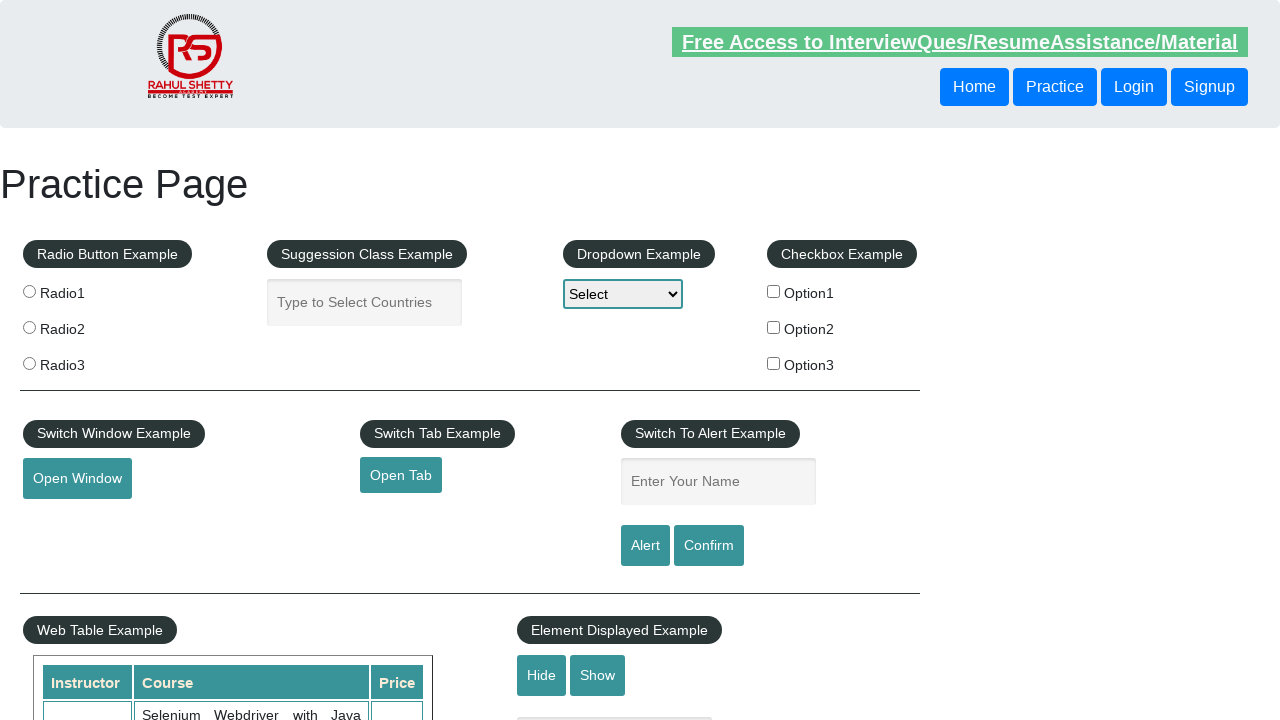

Found 3 checkboxes on the page
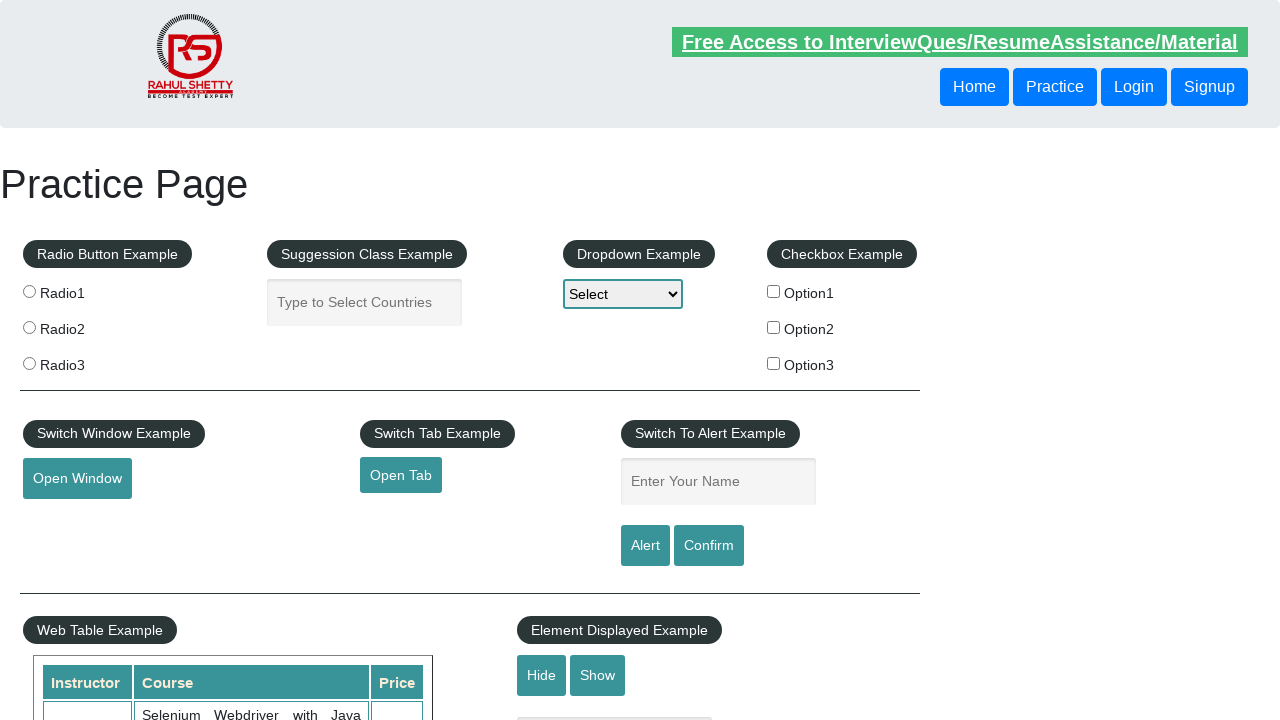

Clicked checkbox 1 of 3 at (774, 291) on input[type='checkbox'] >> nth=0
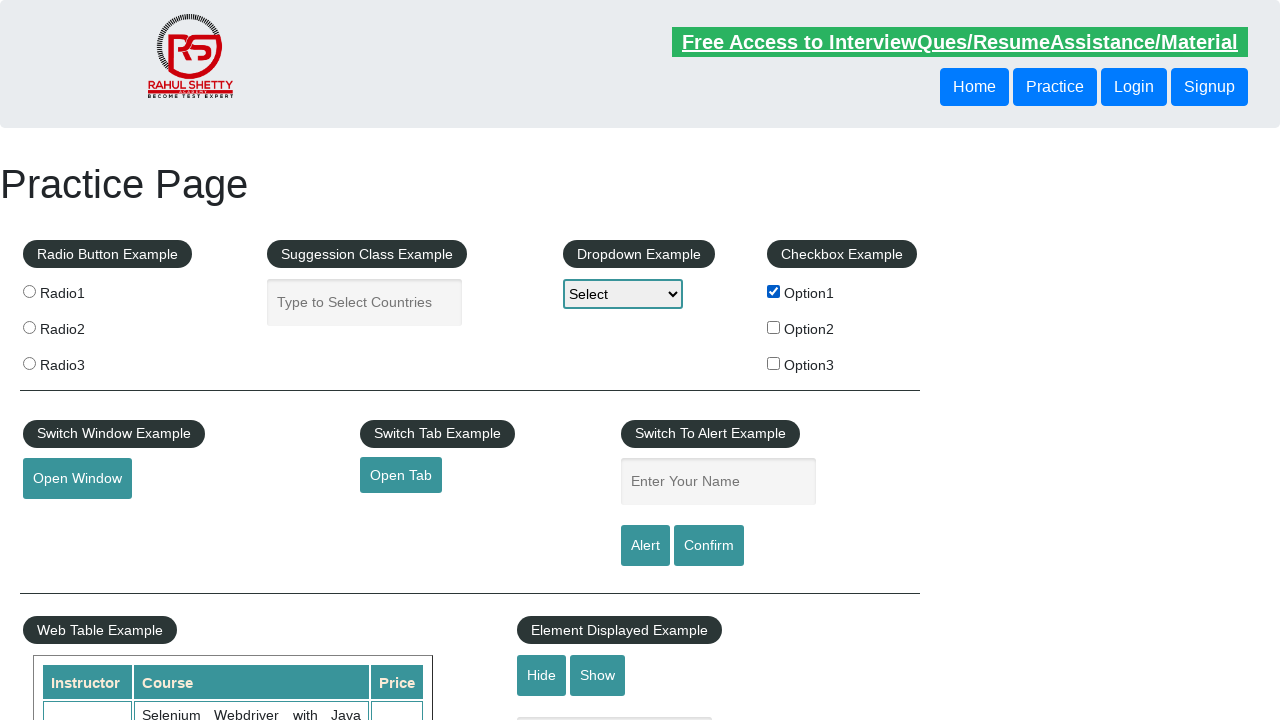

Clicked checkbox 2 of 3 at (774, 327) on input[type='checkbox'] >> nth=1
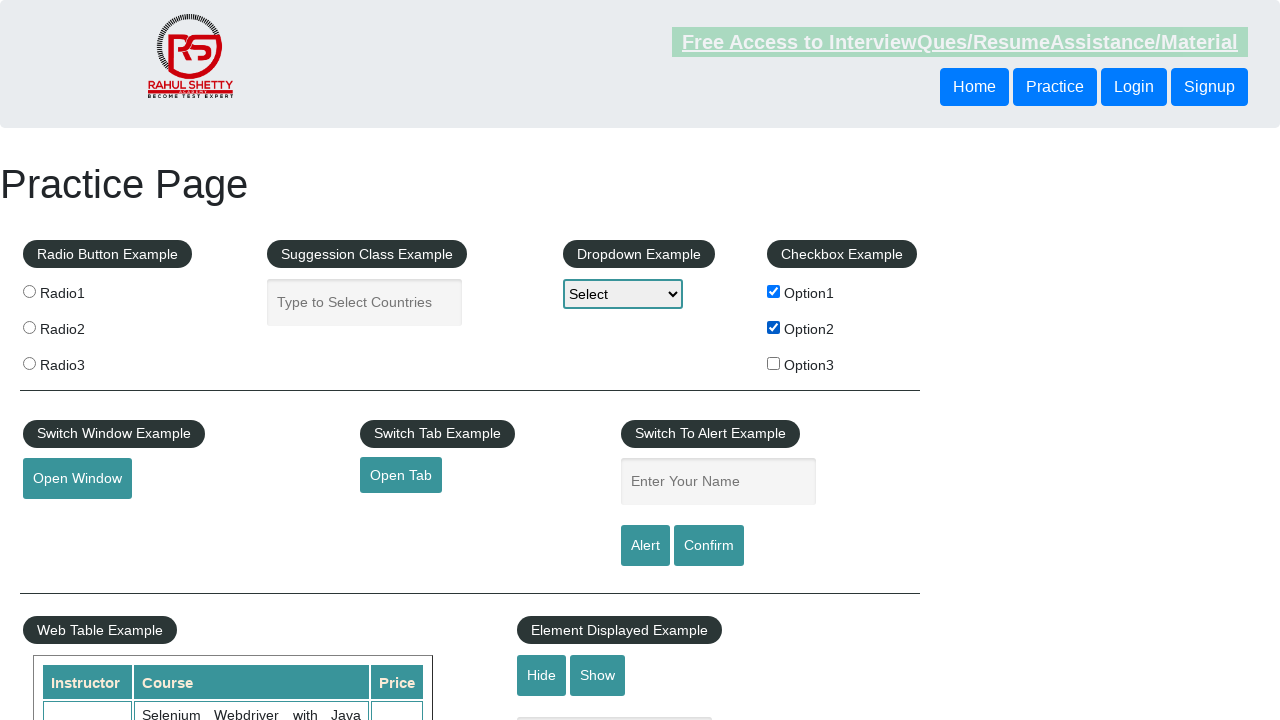

Clicked checkbox 3 of 3 at (774, 363) on input[type='checkbox'] >> nth=2
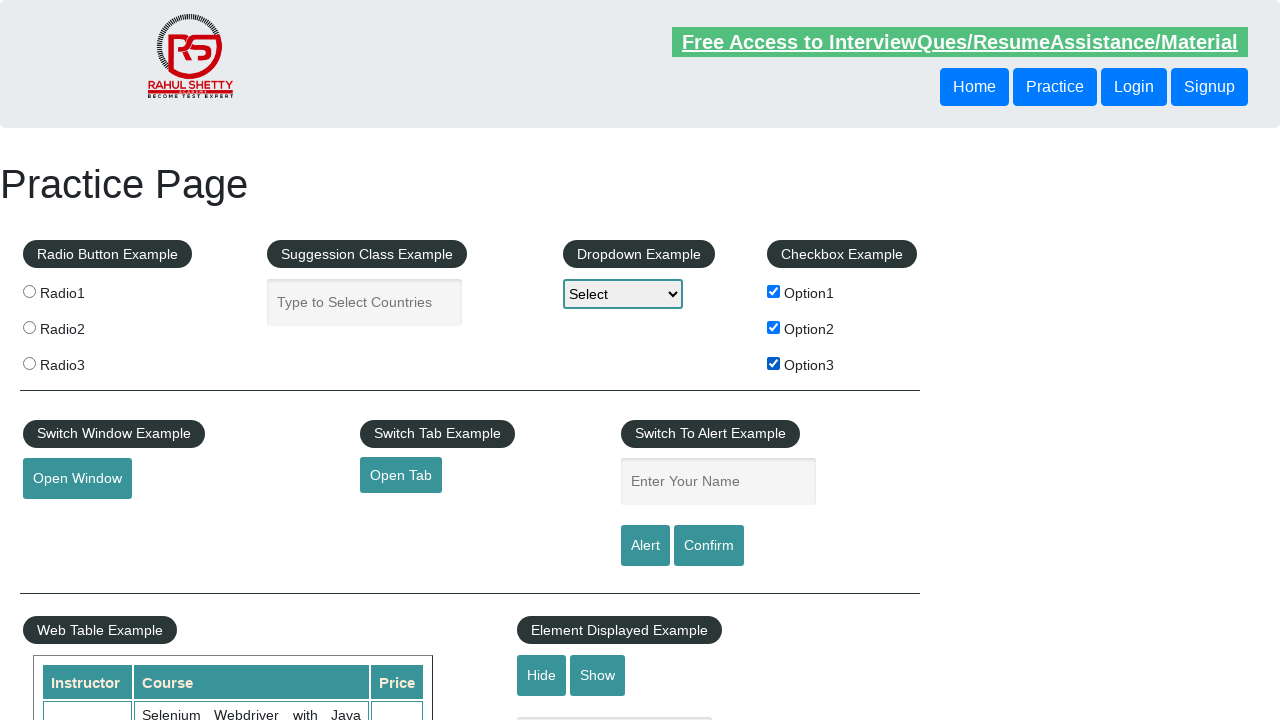

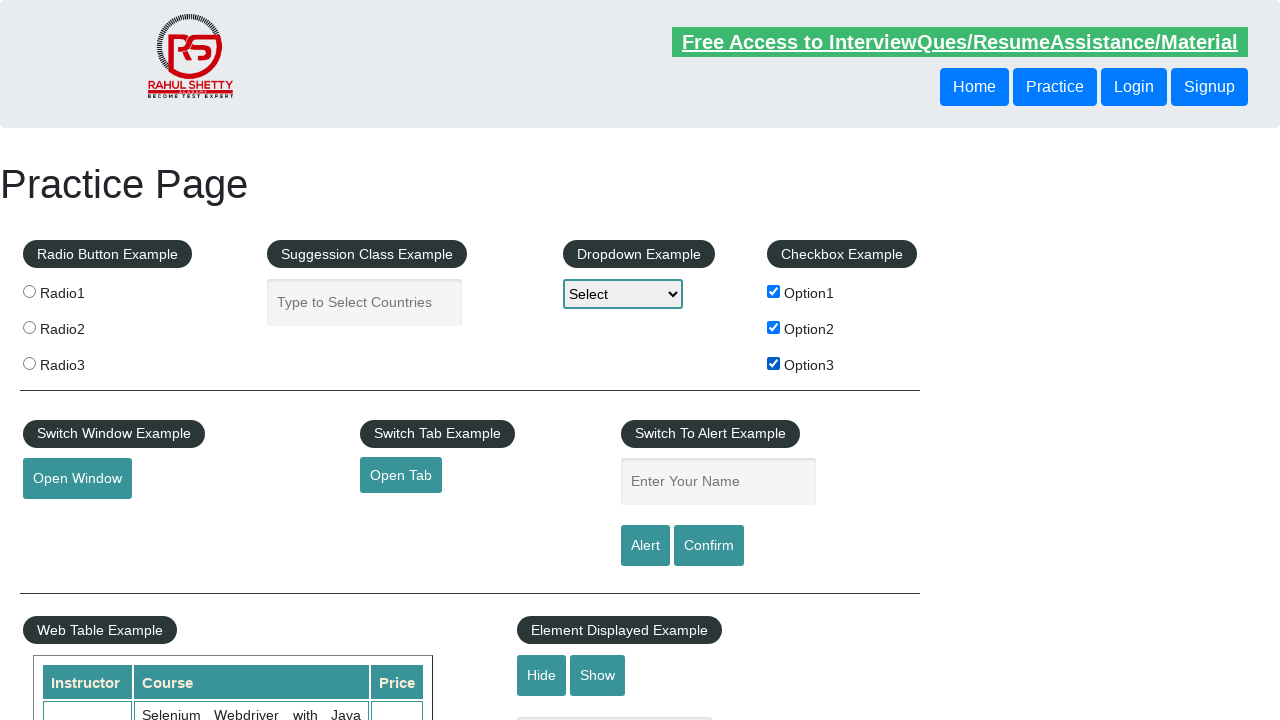